Tests drag and drop functionality on jQuery UI demo page by dragging an element and dropping it onto a target area within an iframe

Starting URL: https://jqueryui.com/droppable/

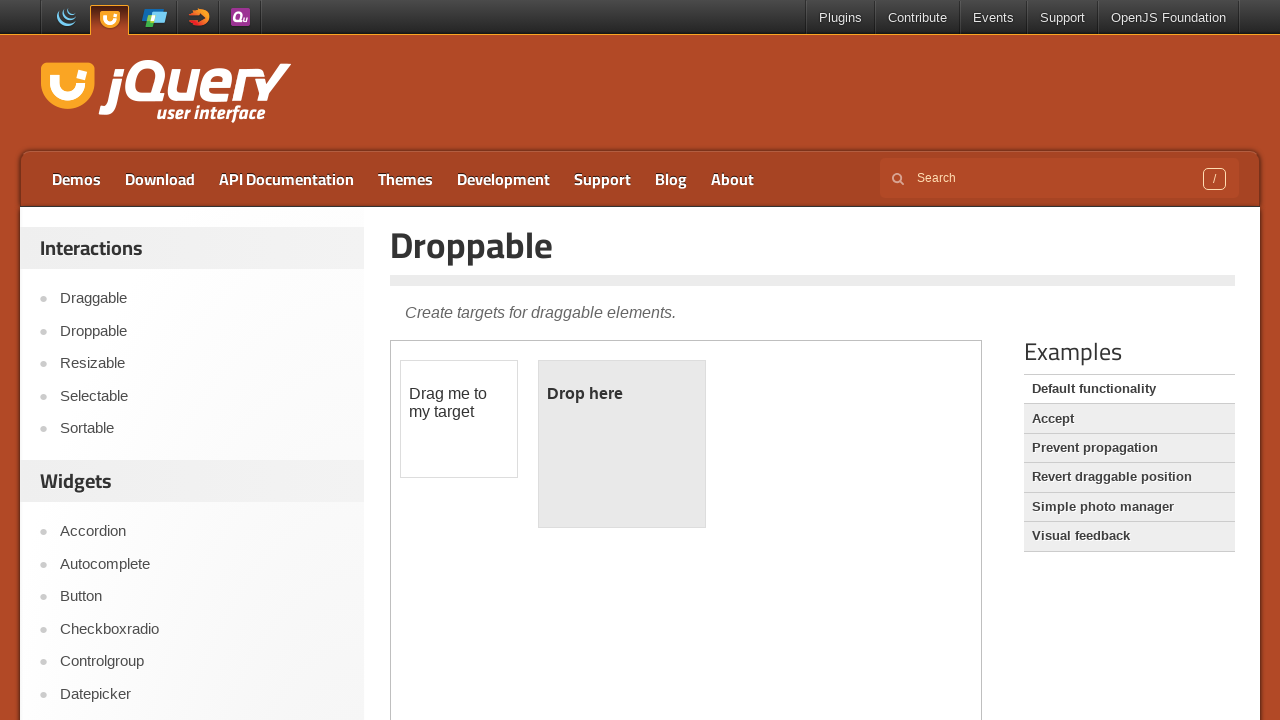

Counted iframes on the page
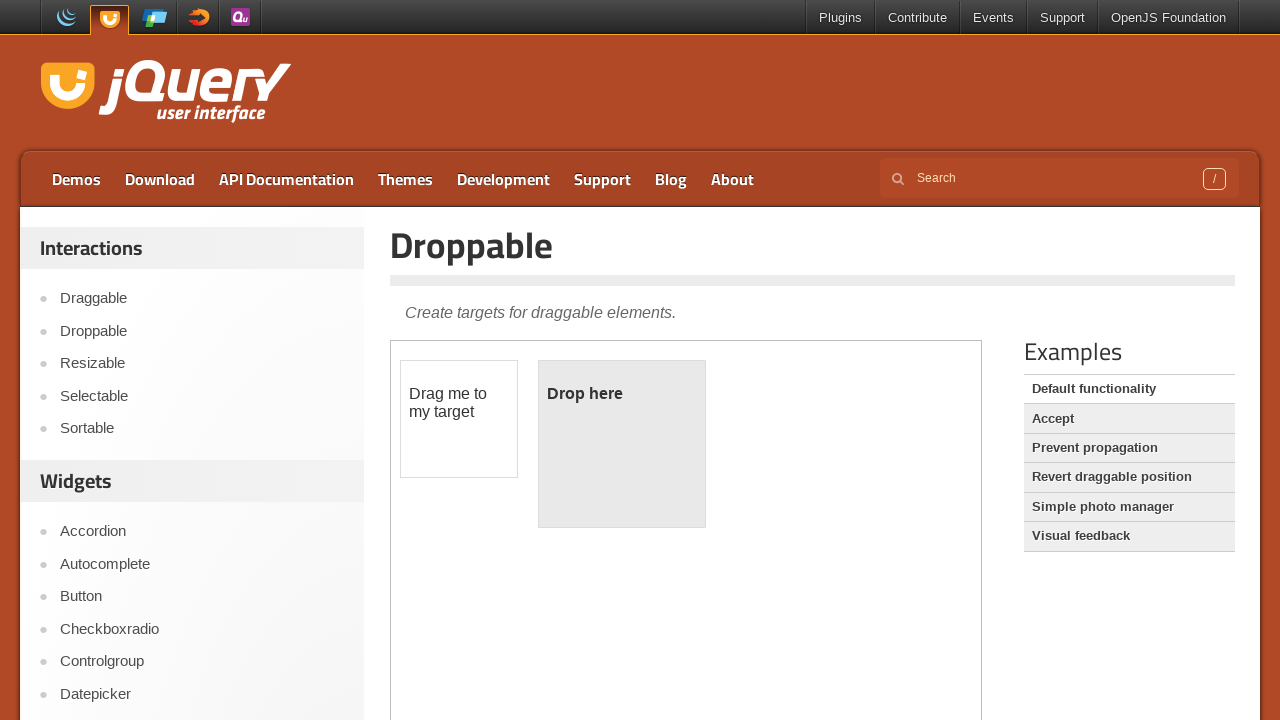

Located the demo iframe
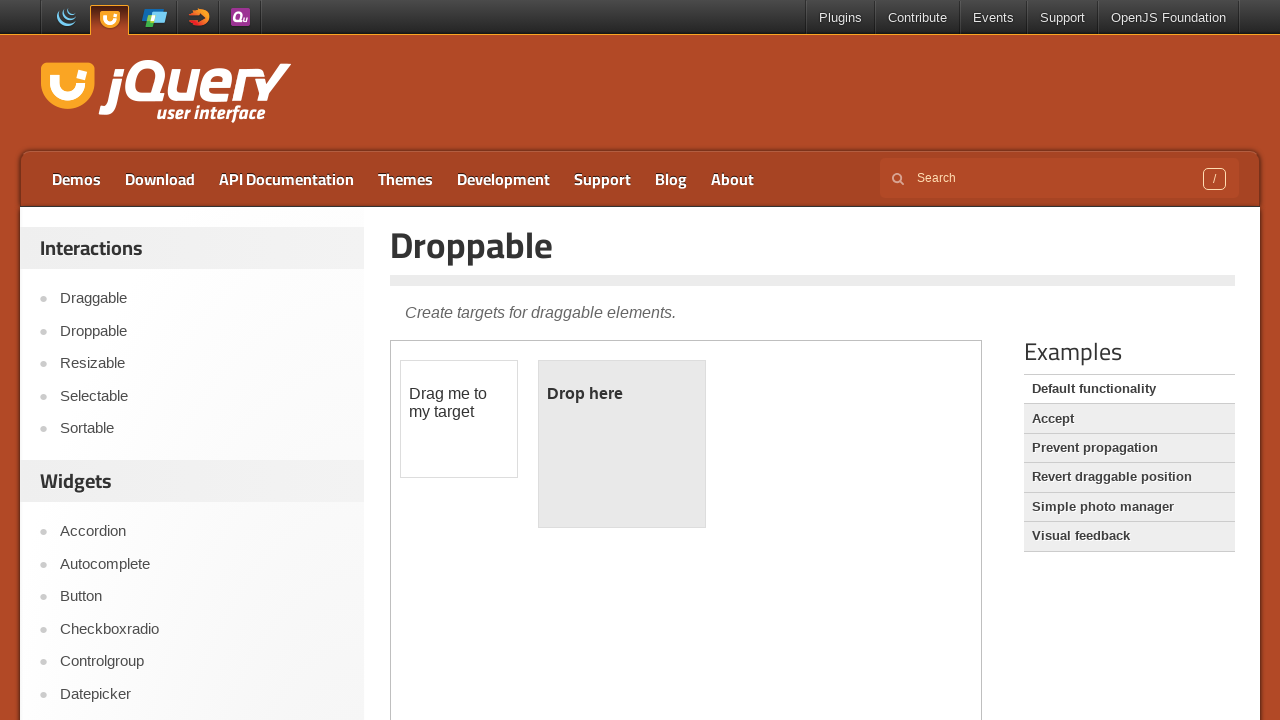

Clicked on the draggable element at (459, 419) on .demo-frame >> internal:control=enter-frame >> #draggable
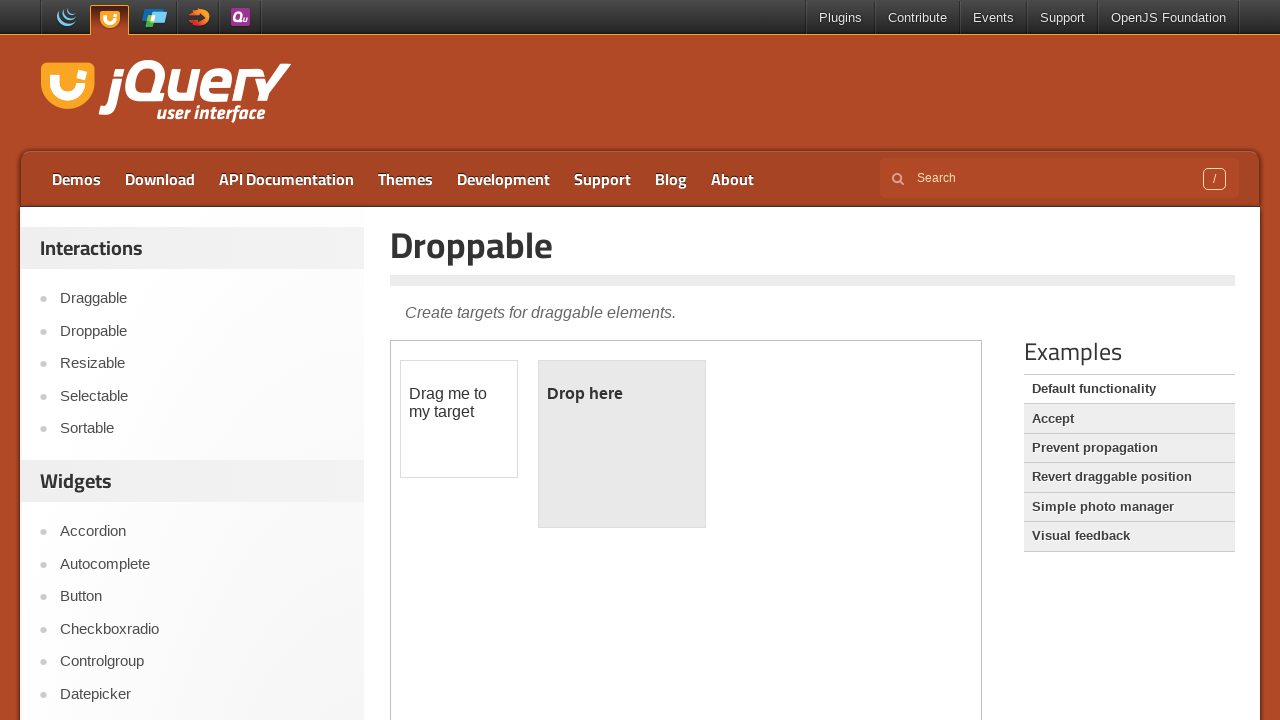

Located the draggable element
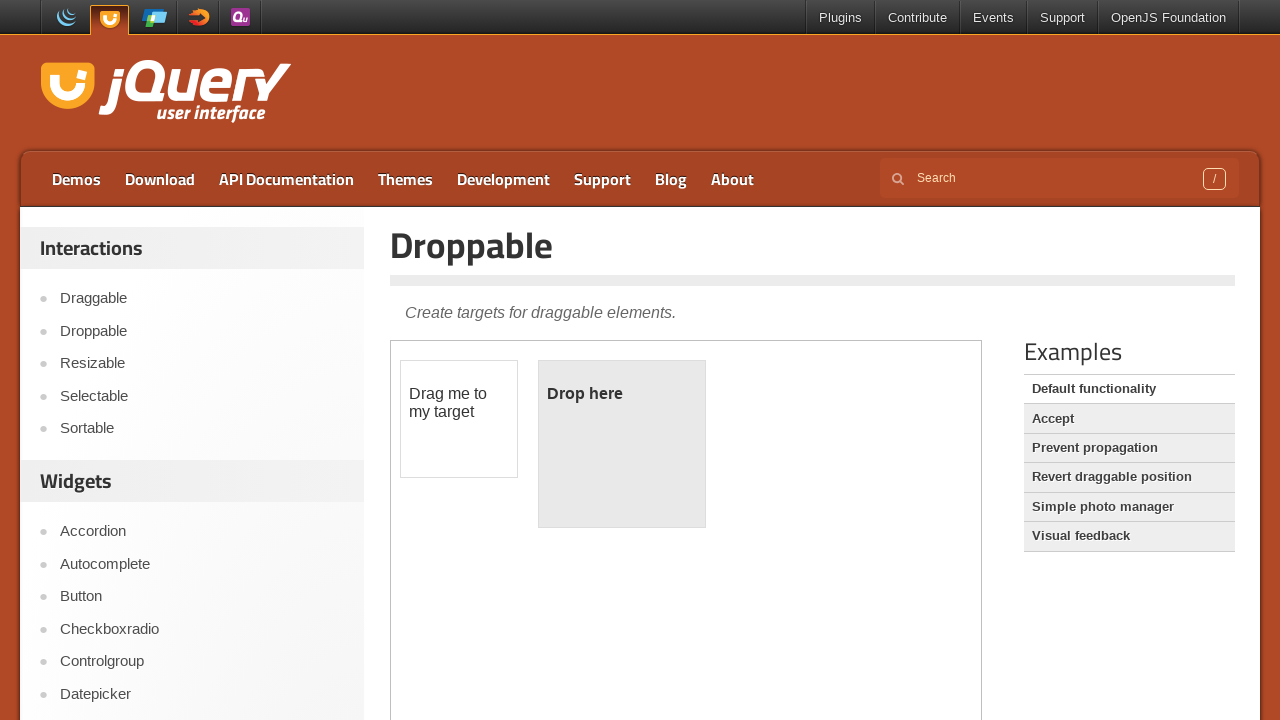

Located the droppable target area
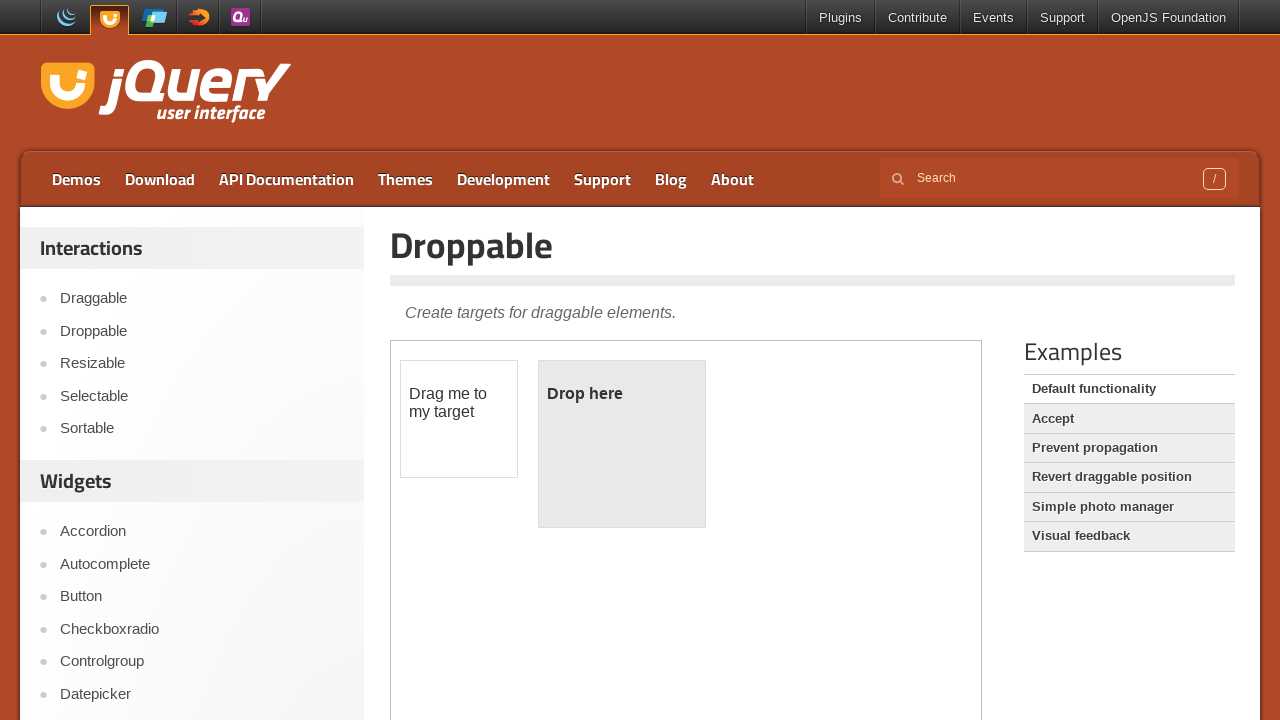

Dragged the element and dropped it onto the target area at (622, 444)
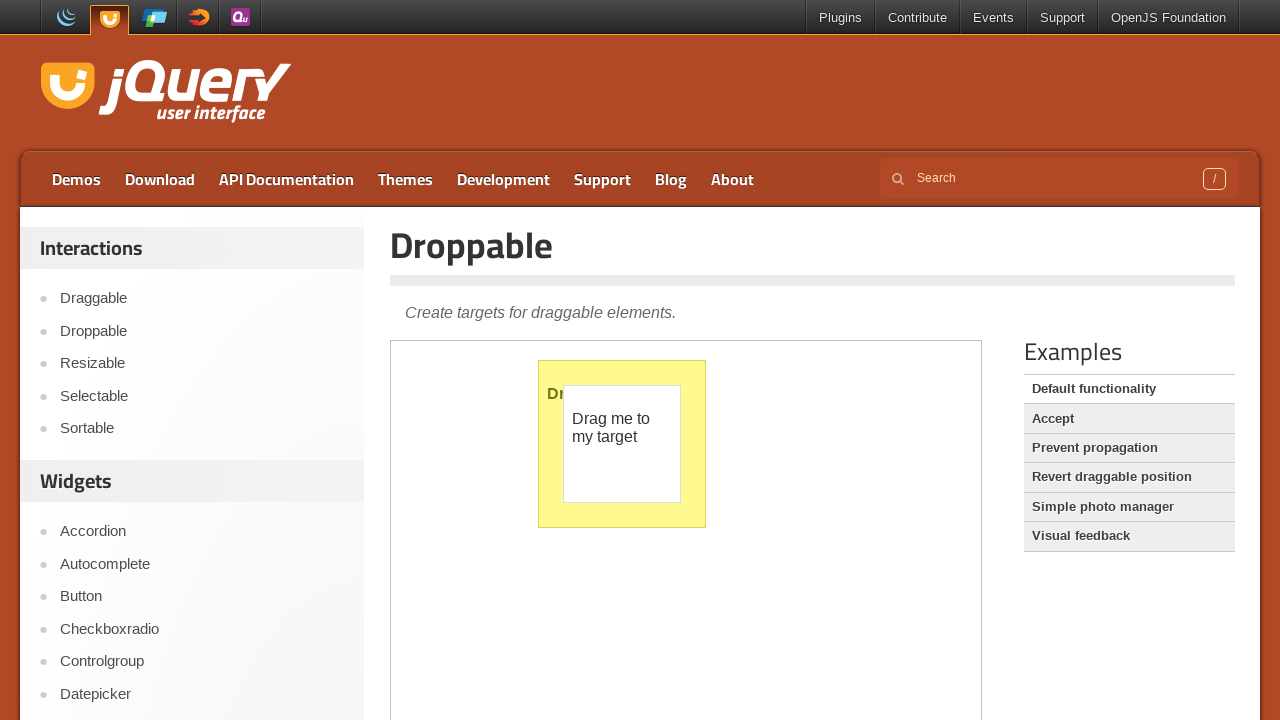

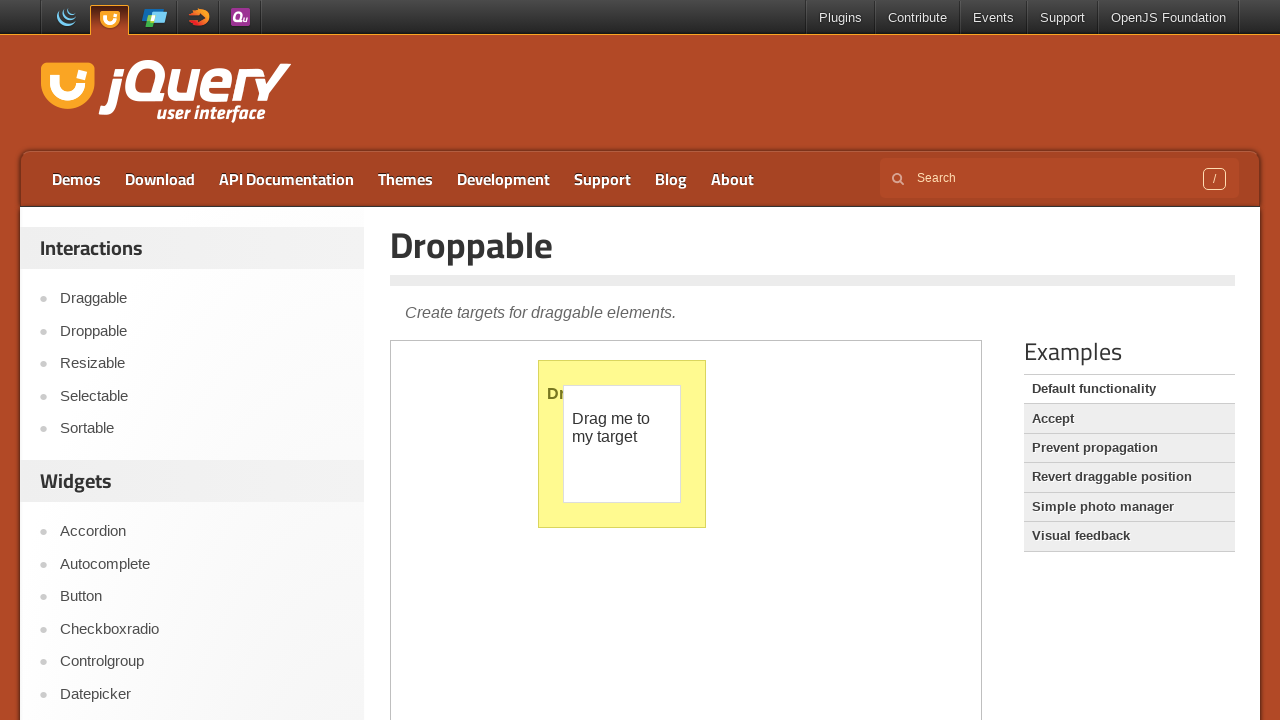